Tests dropdown selection by finding the dropdown element, iterating through options, and clicking on "Option 1" to select it.

Starting URL: http://the-internet.herokuapp.com/dropdown

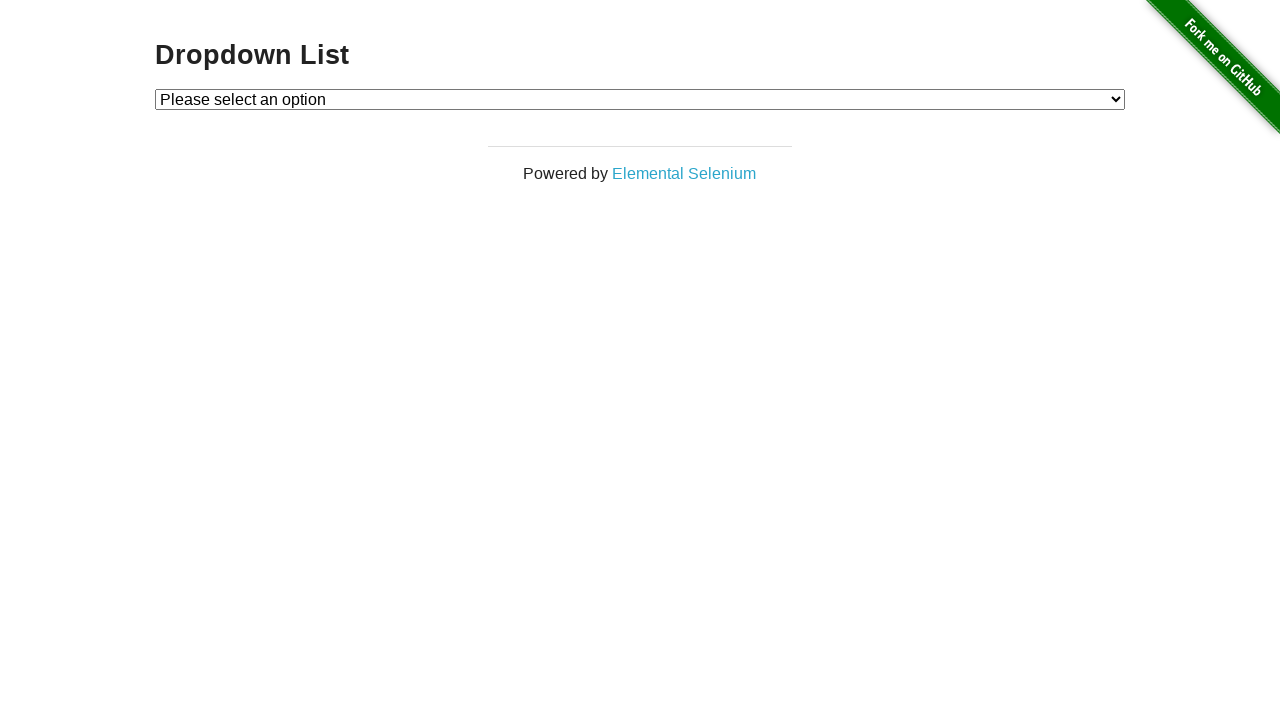

Dropdown element loaded and is present
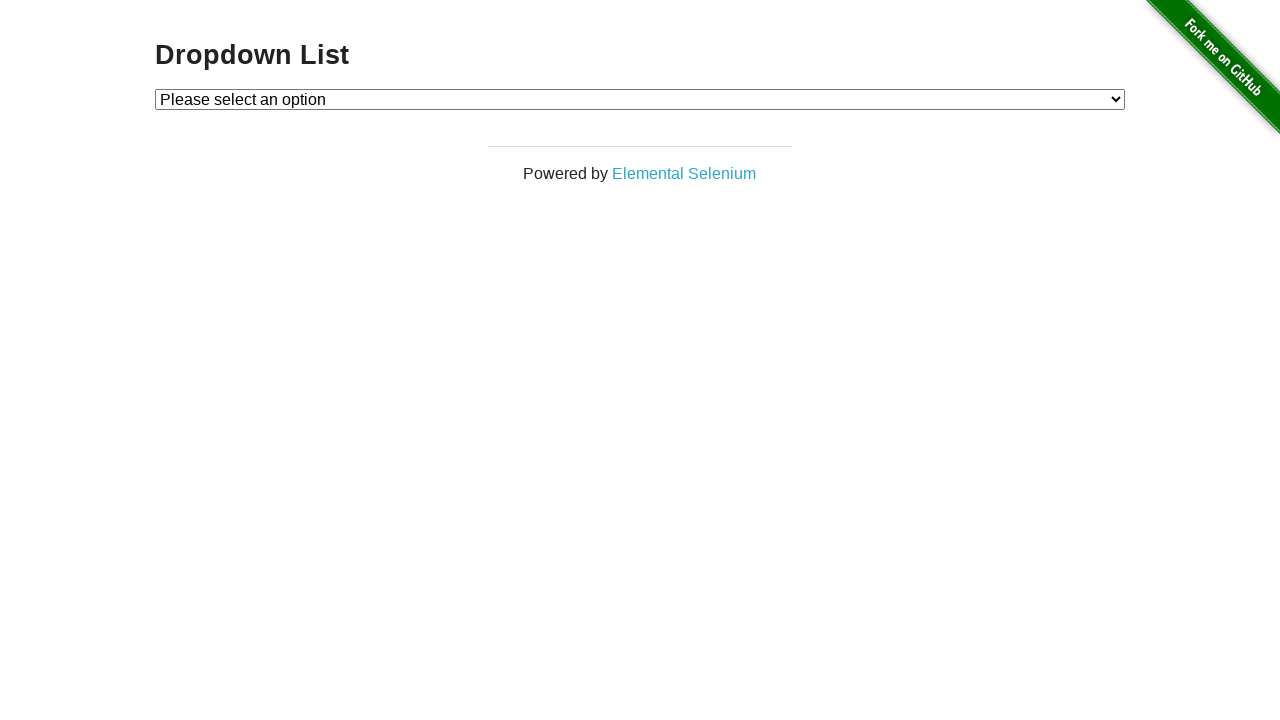

Selected 'Option 1' from the dropdown on #dropdown
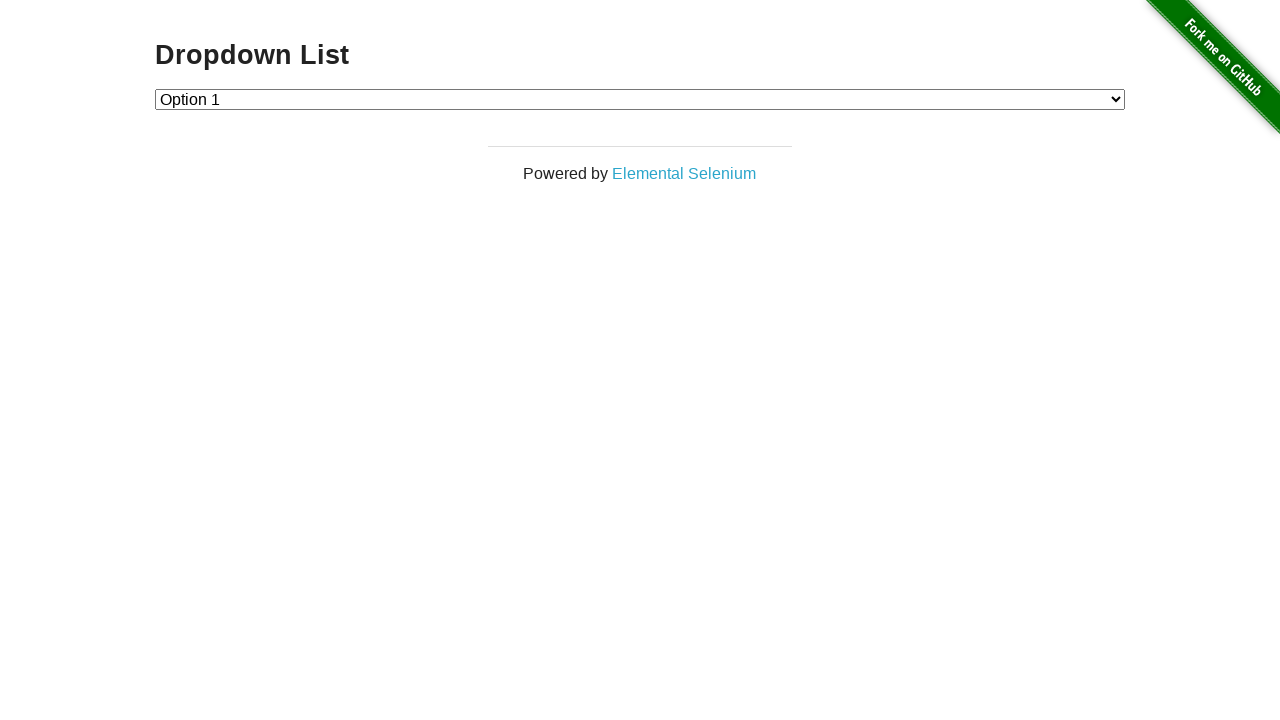

Verified that 'Option 1' was successfully selected (value === '1')
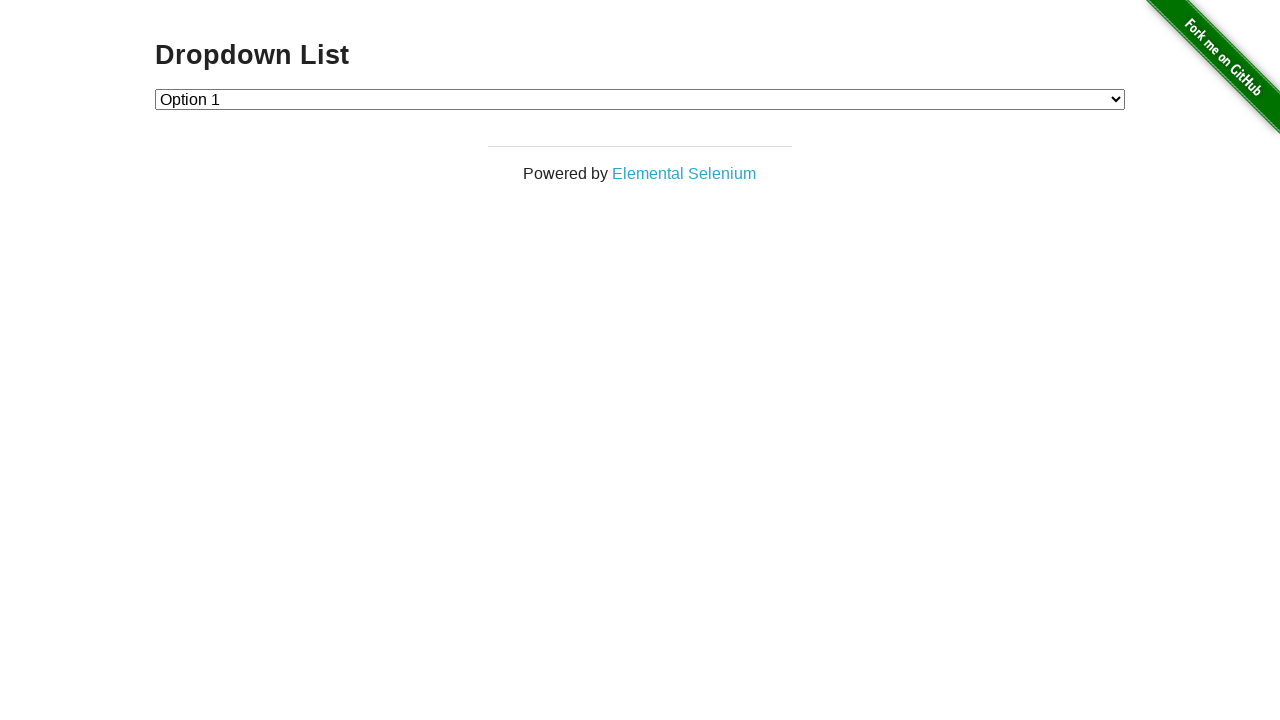

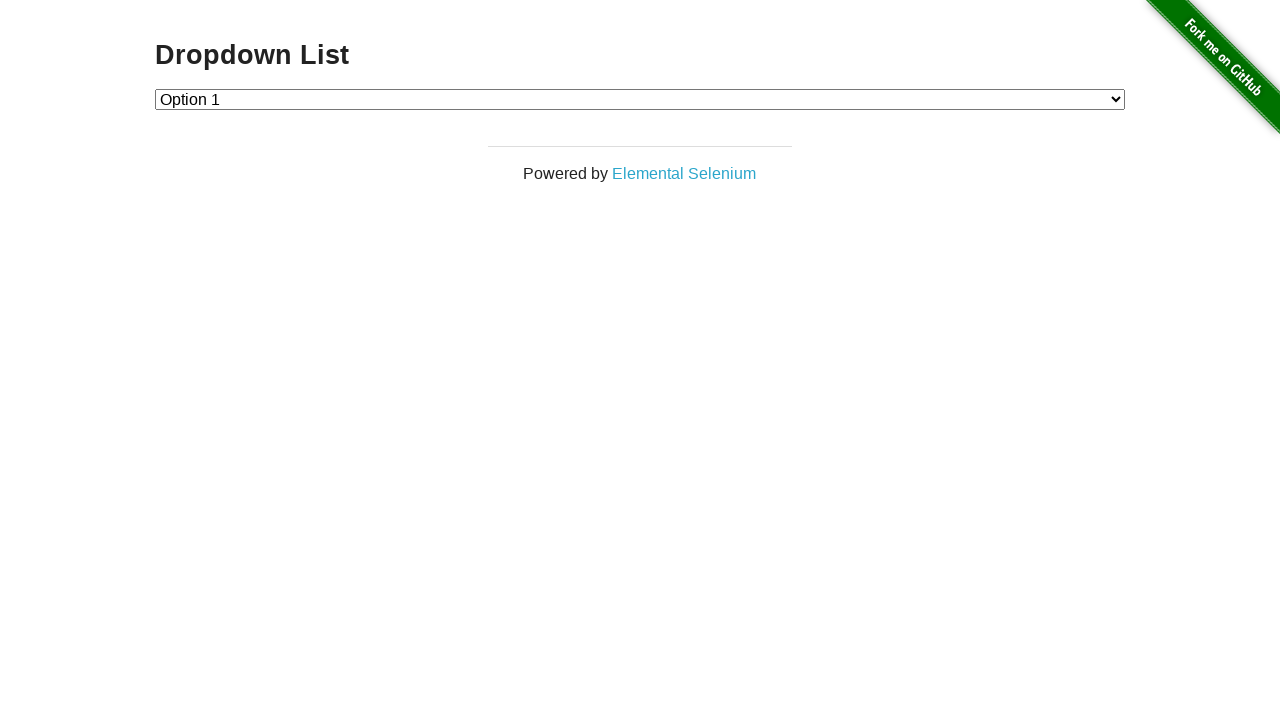